Tests that edits are saved when the input loses focus (blur)

Starting URL: https://demo.playwright.dev/todomvc

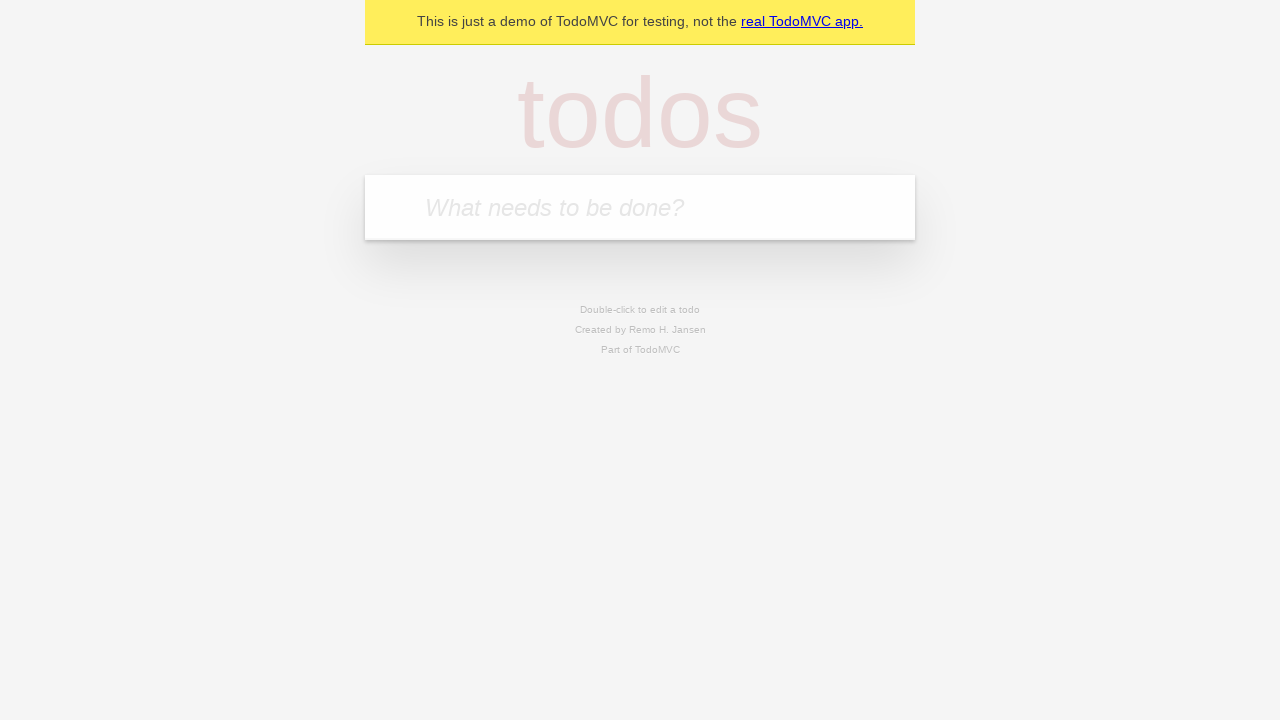

Filled first todo input with 'buy some cheese' on internal:attr=[placeholder="What needs to be done?"i]
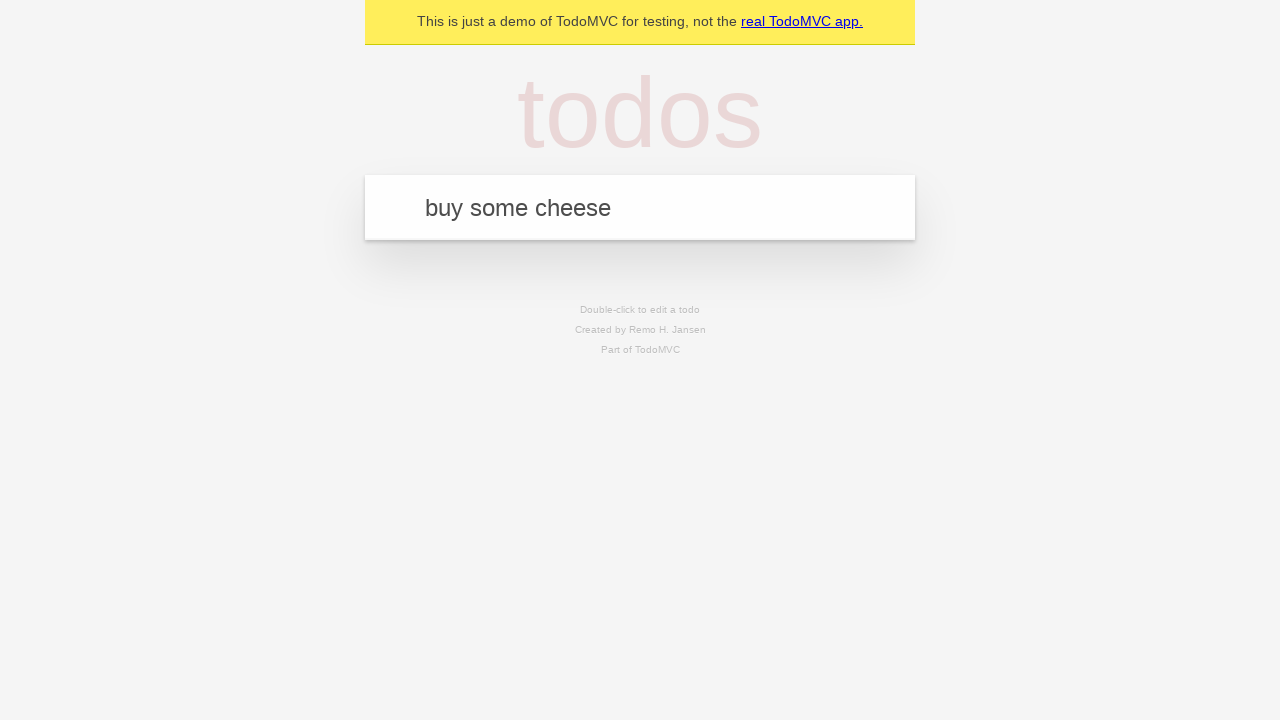

Pressed Enter to create first todo on internal:attr=[placeholder="What needs to be done?"i]
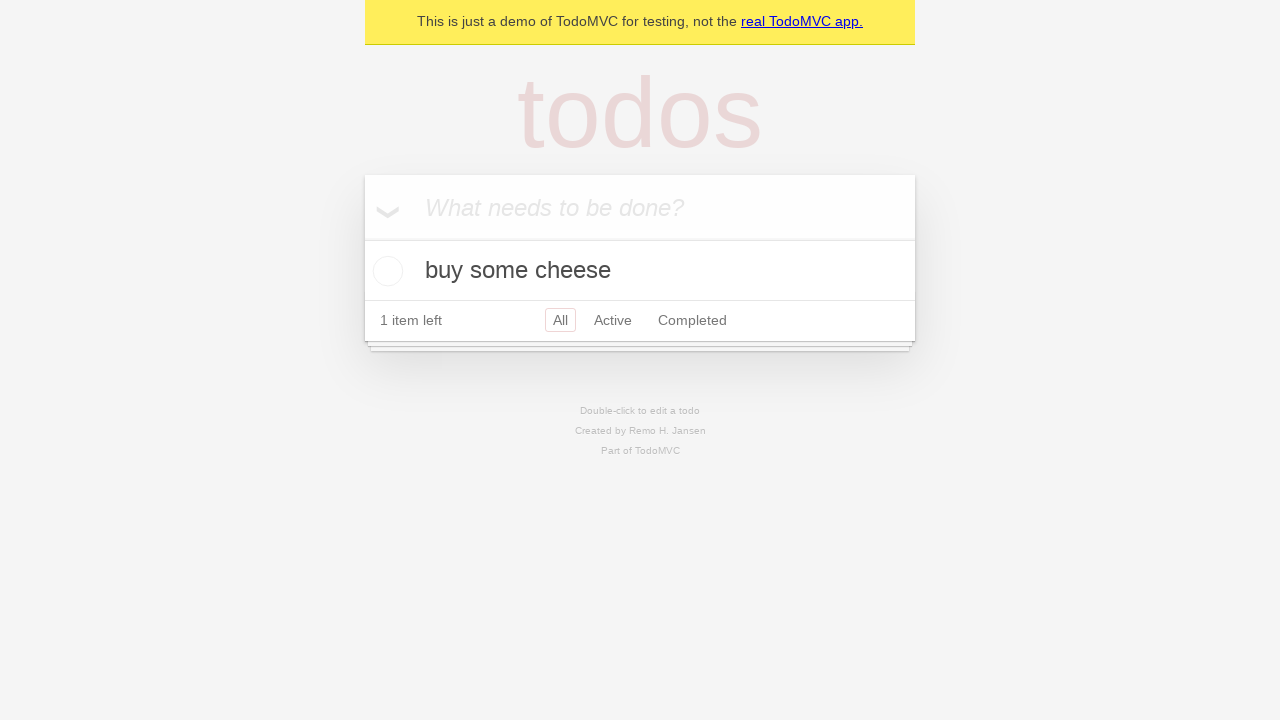

Filled second todo input with 'feed the cat' on internal:attr=[placeholder="What needs to be done?"i]
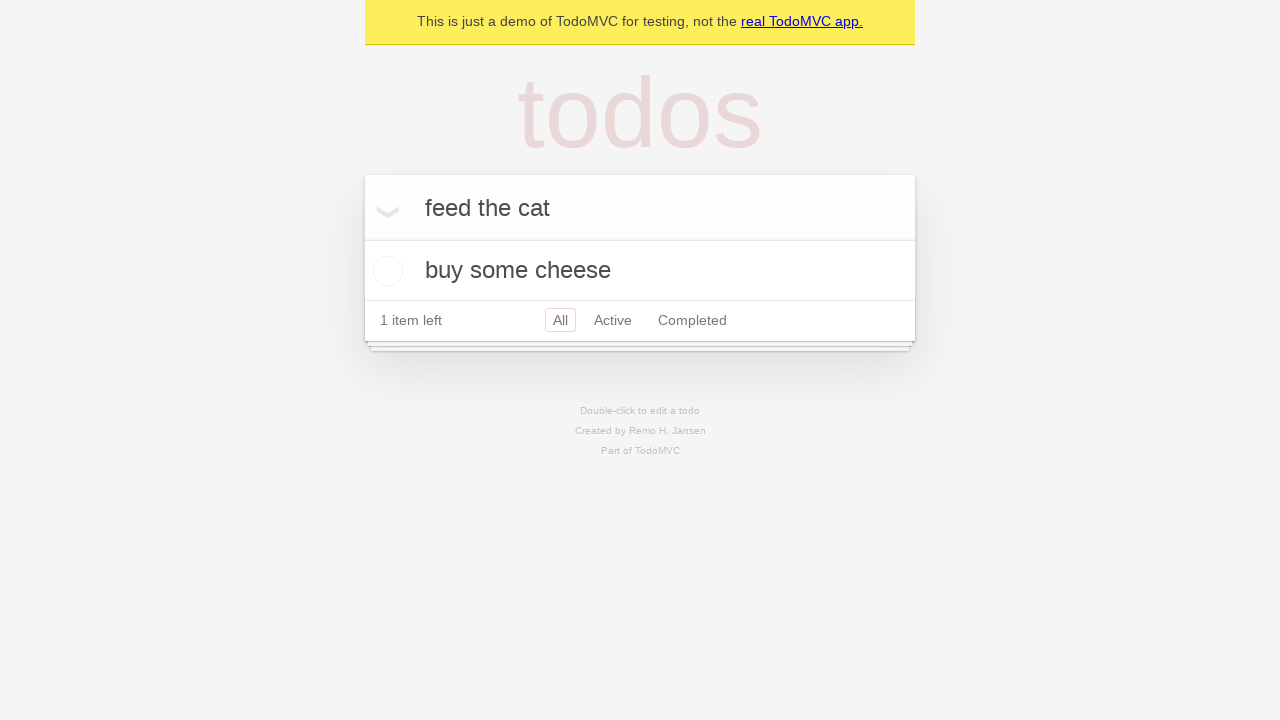

Pressed Enter to create second todo on internal:attr=[placeholder="What needs to be done?"i]
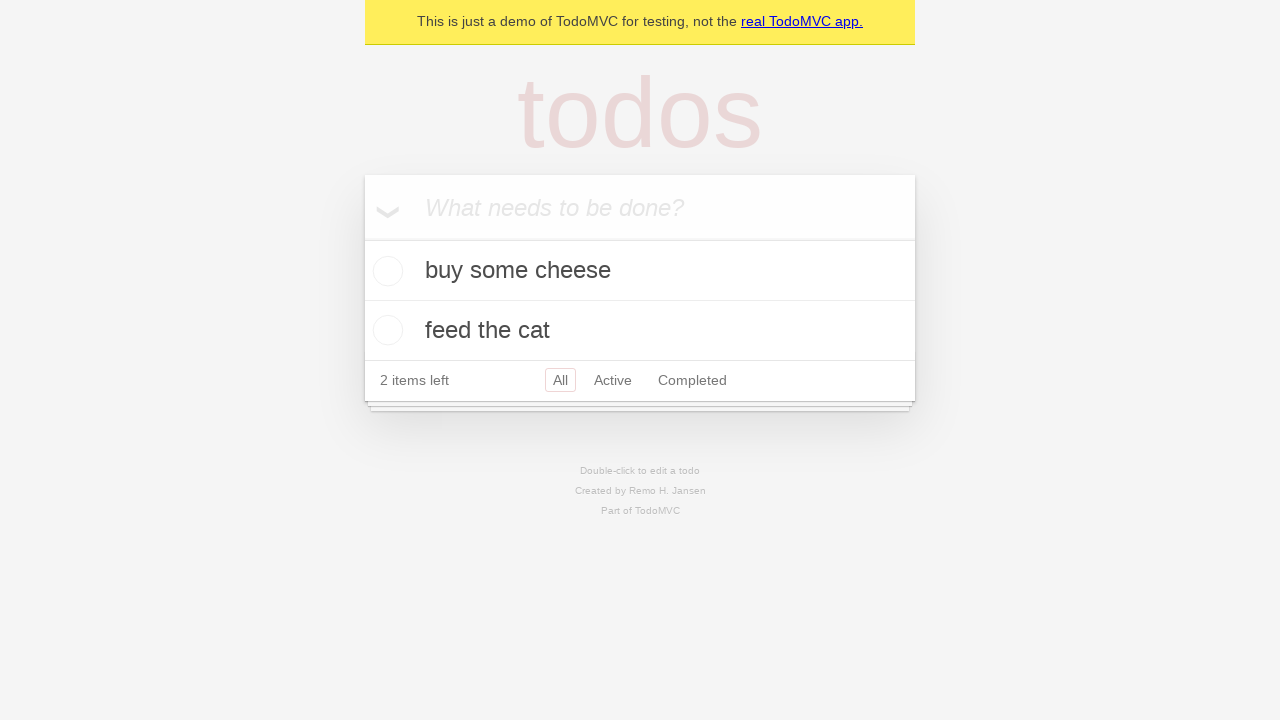

Filled third todo input with 'book a doctors appointment' on internal:attr=[placeholder="What needs to be done?"i]
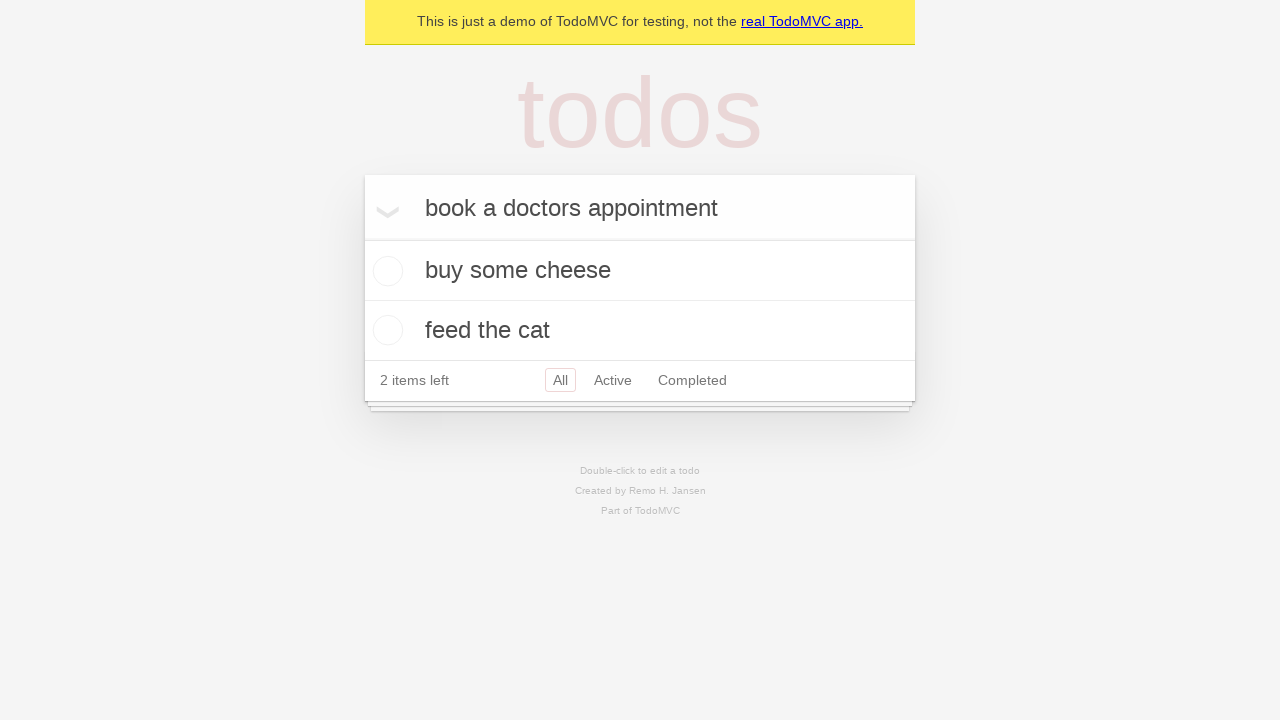

Pressed Enter to create third todo on internal:attr=[placeholder="What needs to be done?"i]
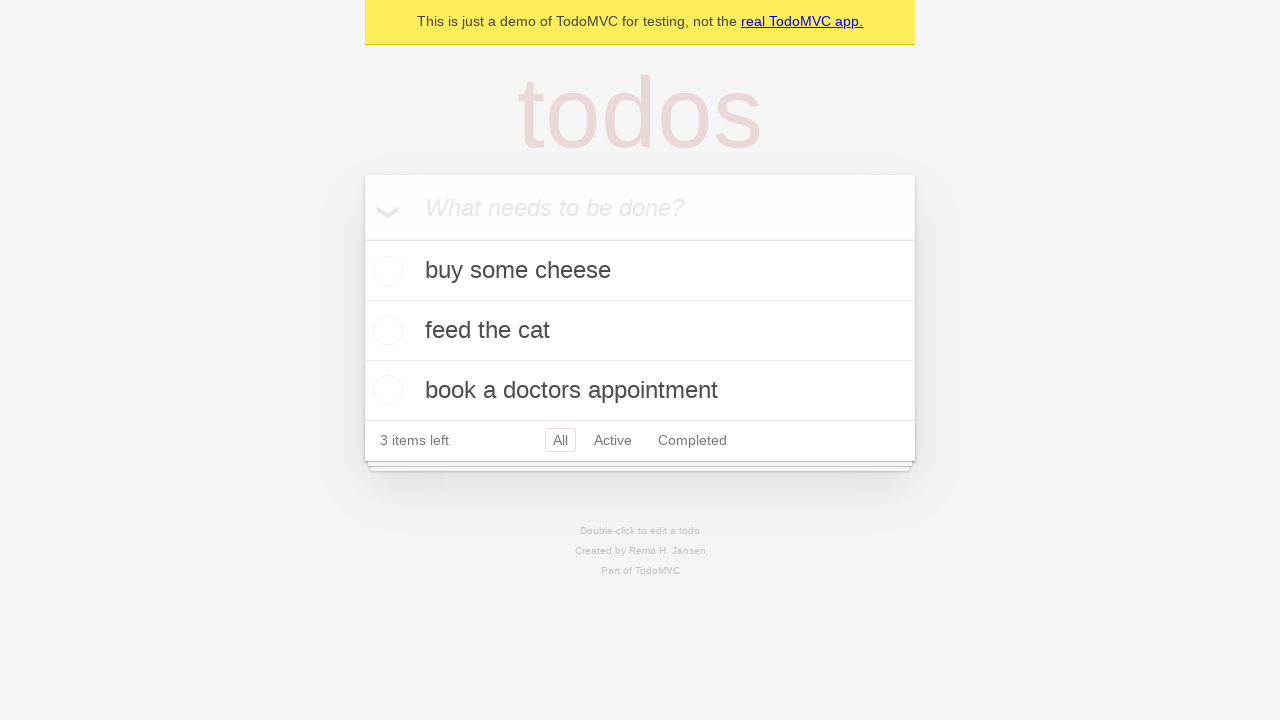

Waited for all three todos to be rendered
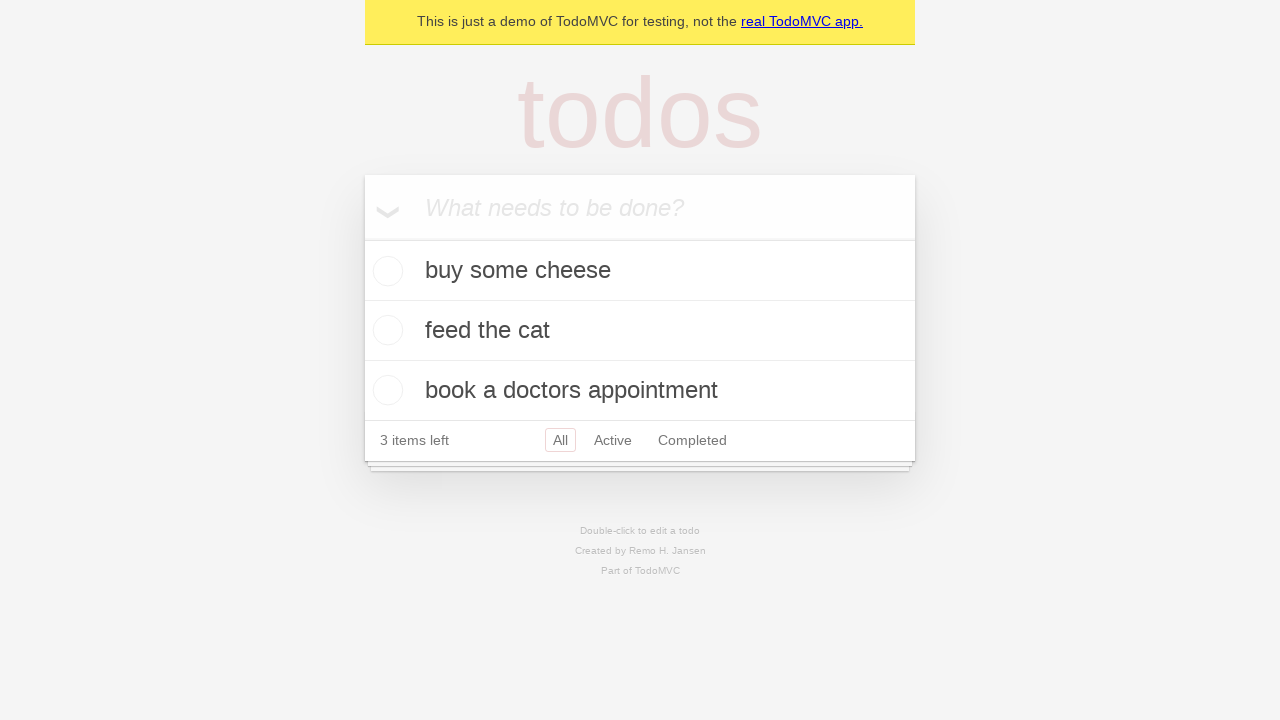

Double-clicked second todo item to enter edit mode at (640, 331) on internal:testid=[data-testid="todo-item"s] >> nth=1
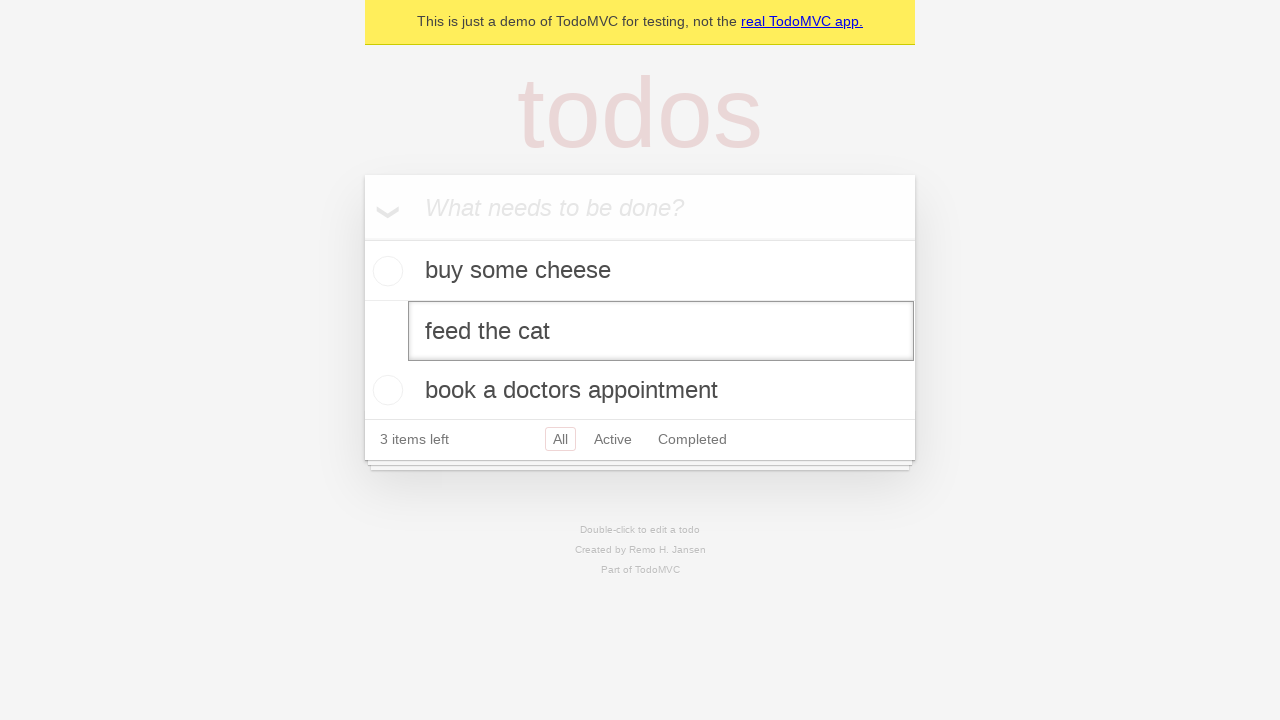

Updated second todo text to 'buy some sausages' on internal:testid=[data-testid="todo-item"s] >> nth=1 >> internal:role=textbox[nam
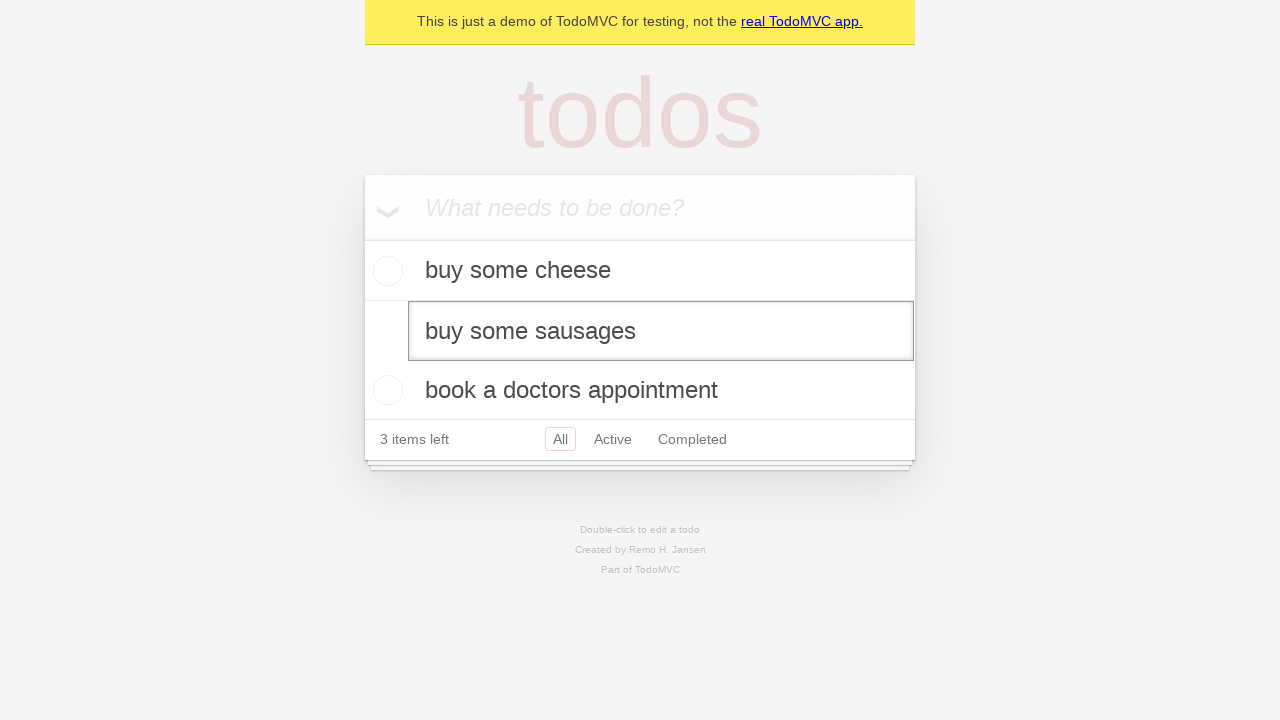

Triggered blur event to save edited todo
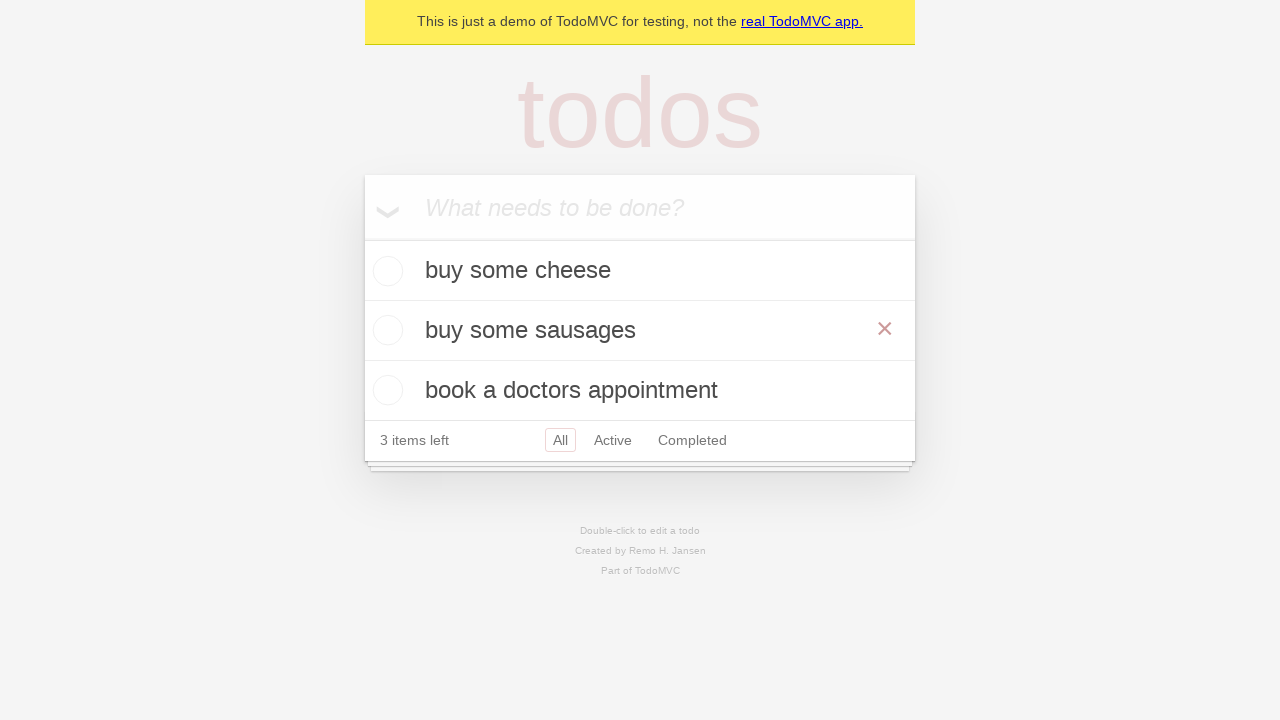

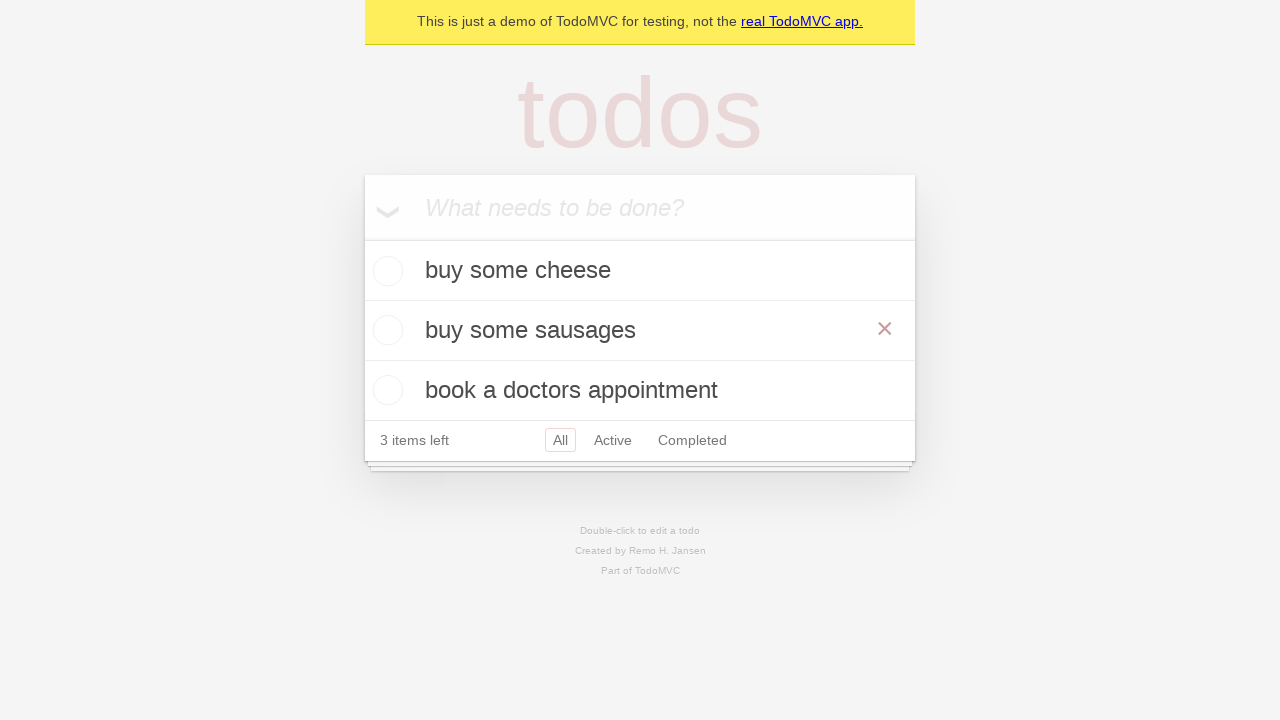